Navigates to Zero Bank login page and verifies that the brand link displays "Zero Bank" text and that its href attribute contains "index.html"

Starting URL: http://zero.webappsecurity.com/login.html

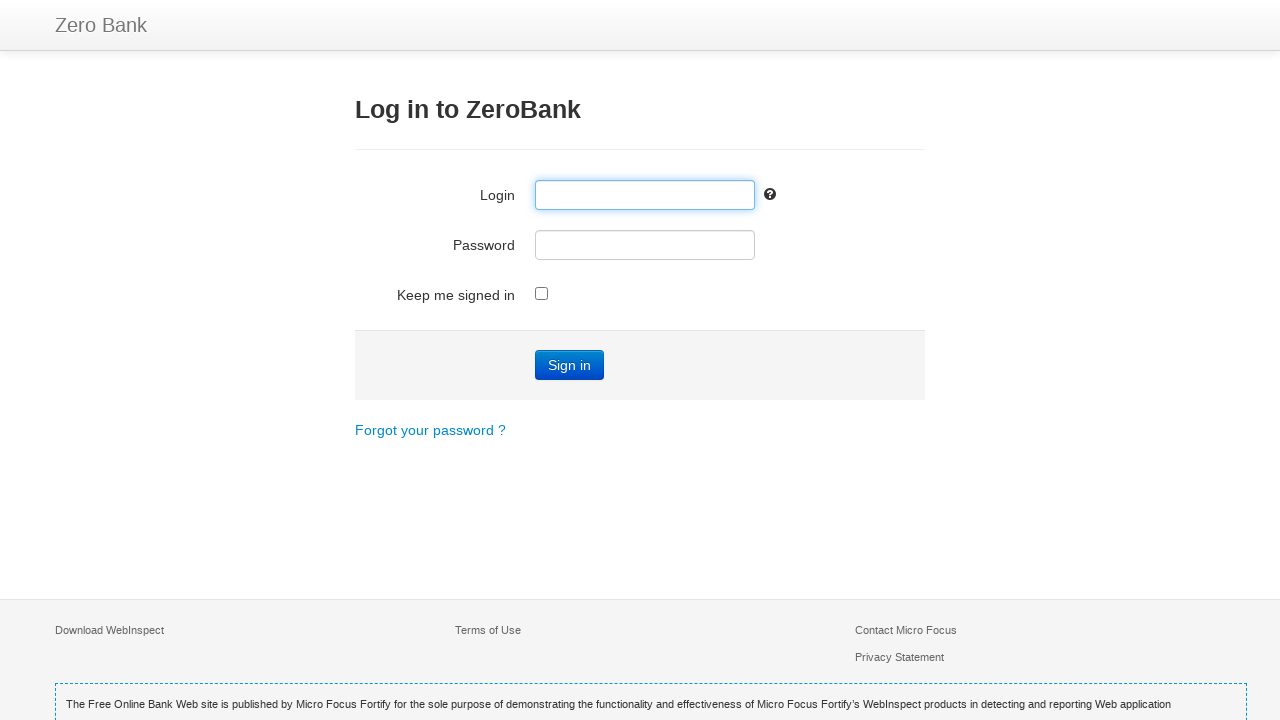

Navigated to Zero Bank login page
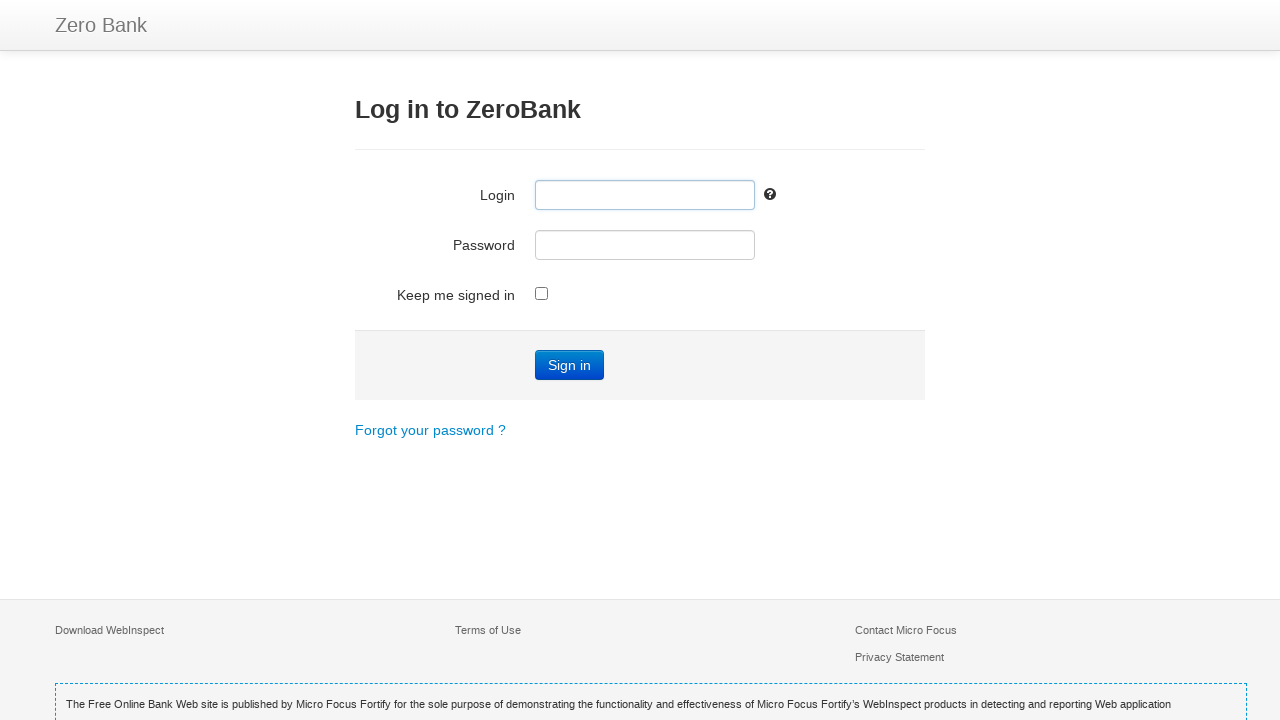

Brand link element is visible and ready
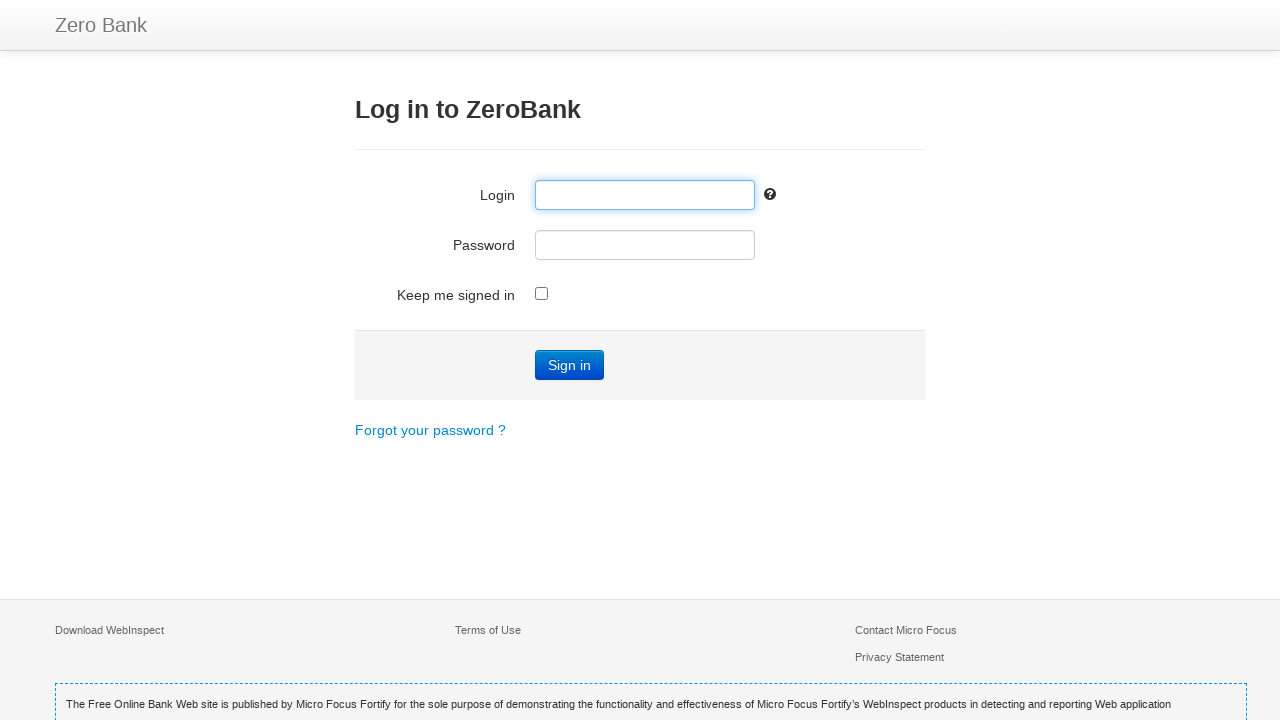

Retrieved brand link text: 'Zero Bank'
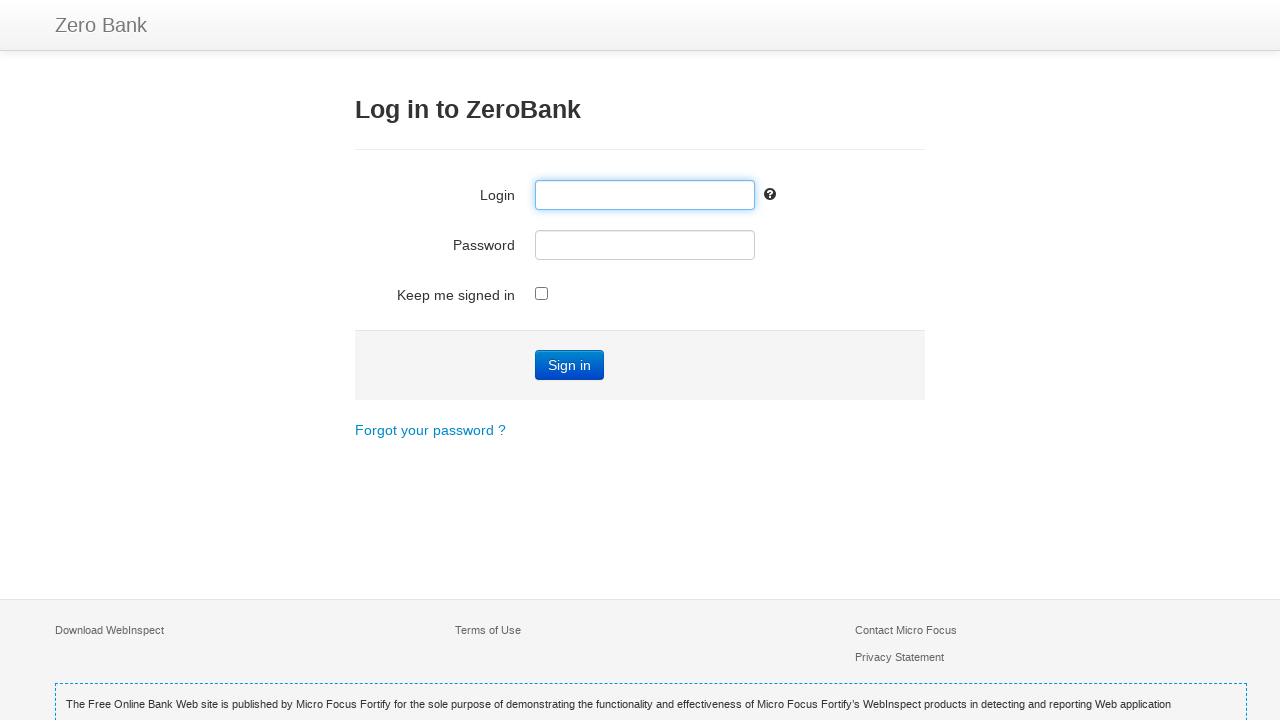

Verified brand link text is 'Zero Bank'
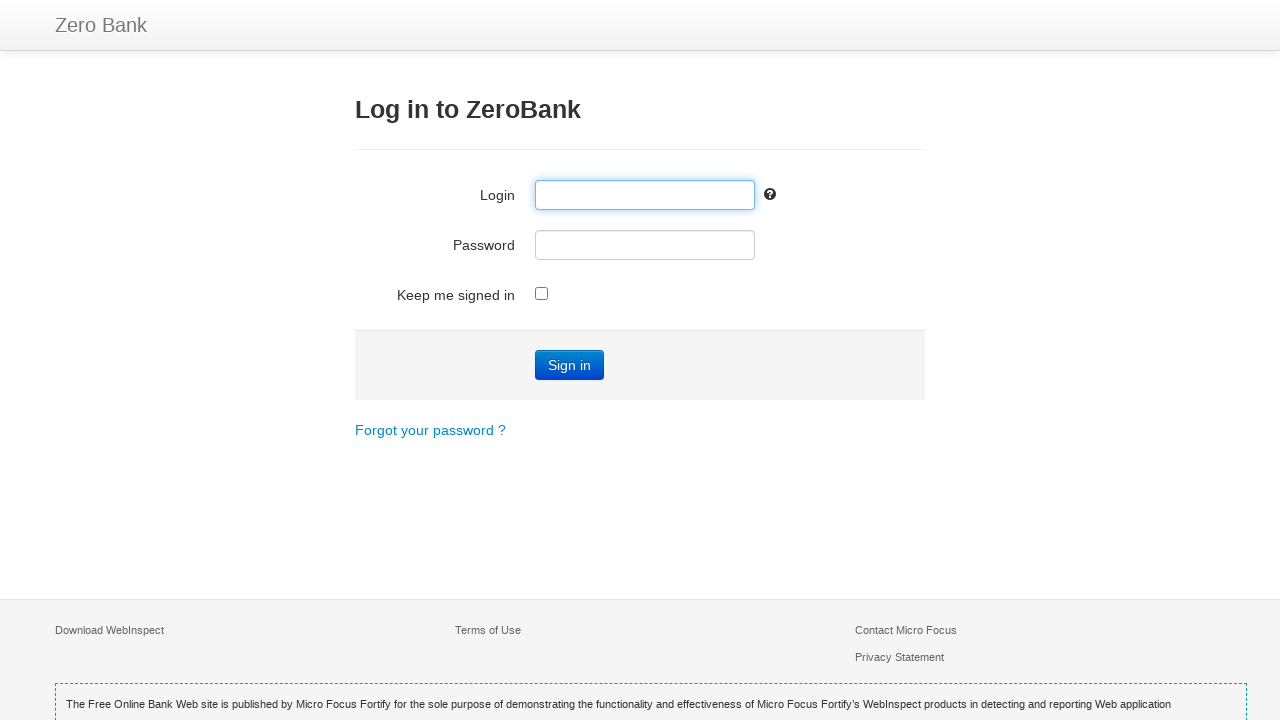

Retrieved brand link href attribute: '/index.html'
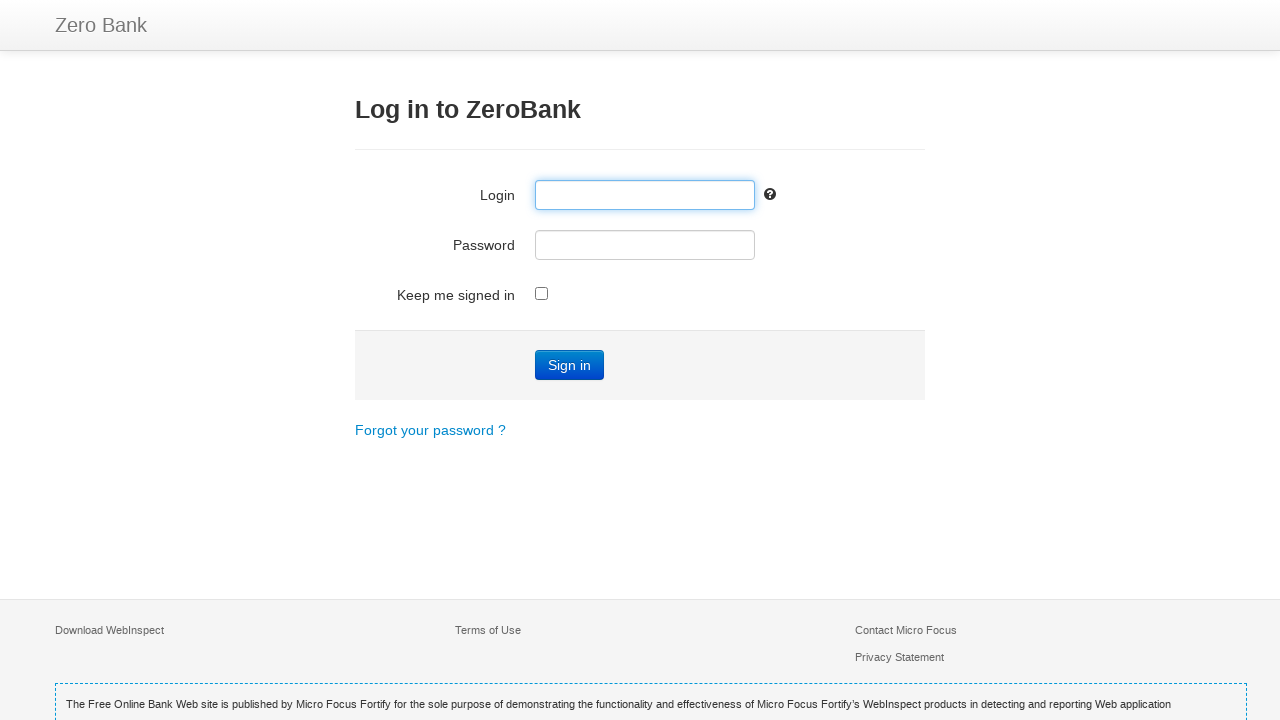

Verified brand link href contains 'index.html'
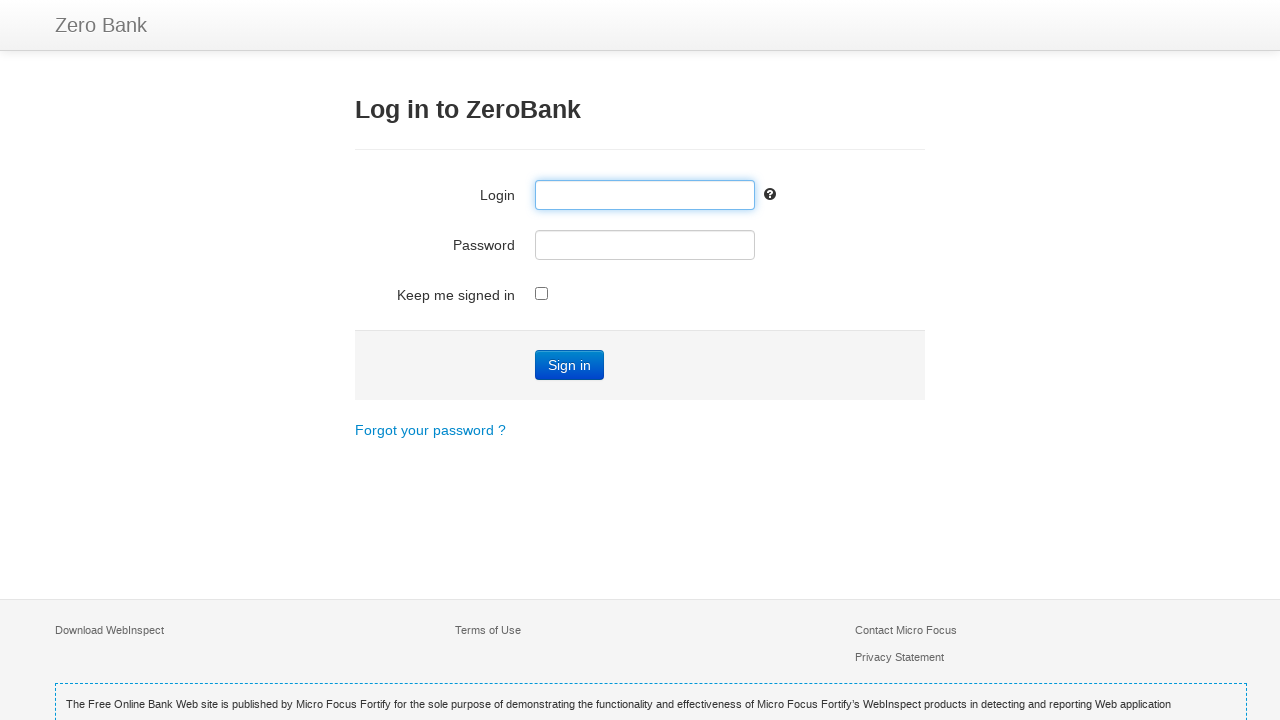

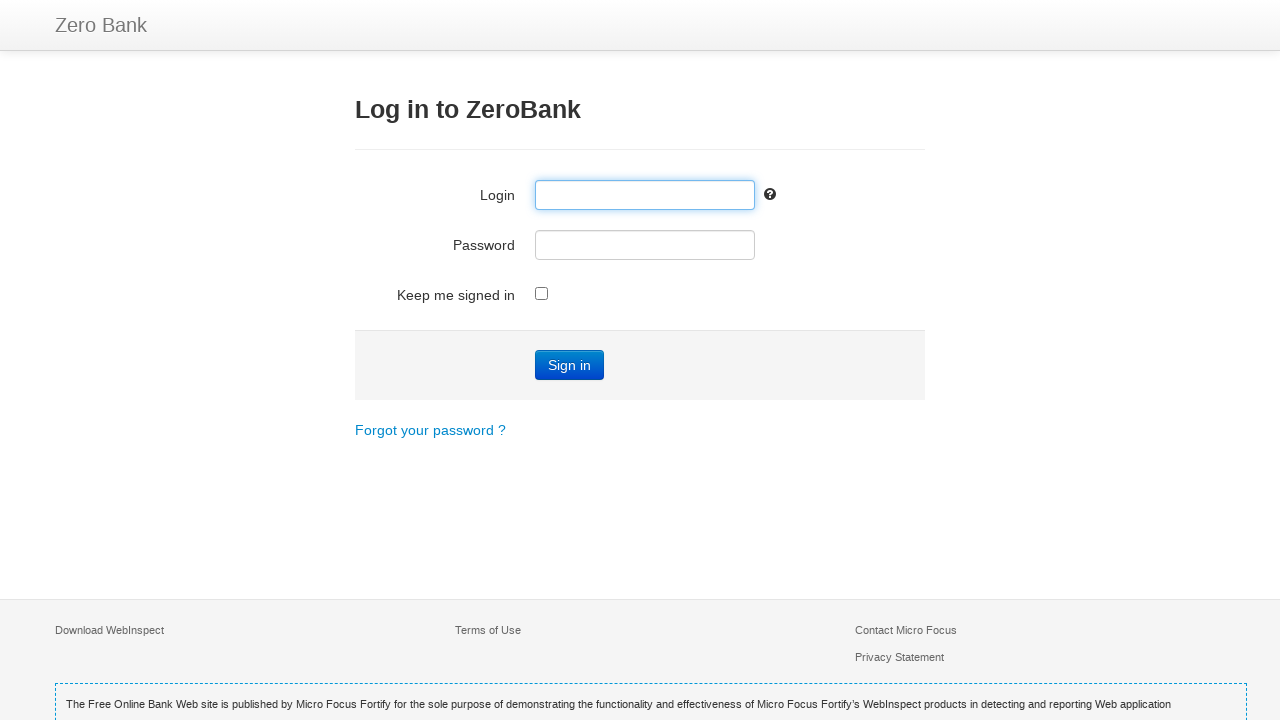